Tests that entering a number above 100 displays the error message "Number is too big"

Starting URL: https://uljanovs.github.io/site/tasks/enter_a_number

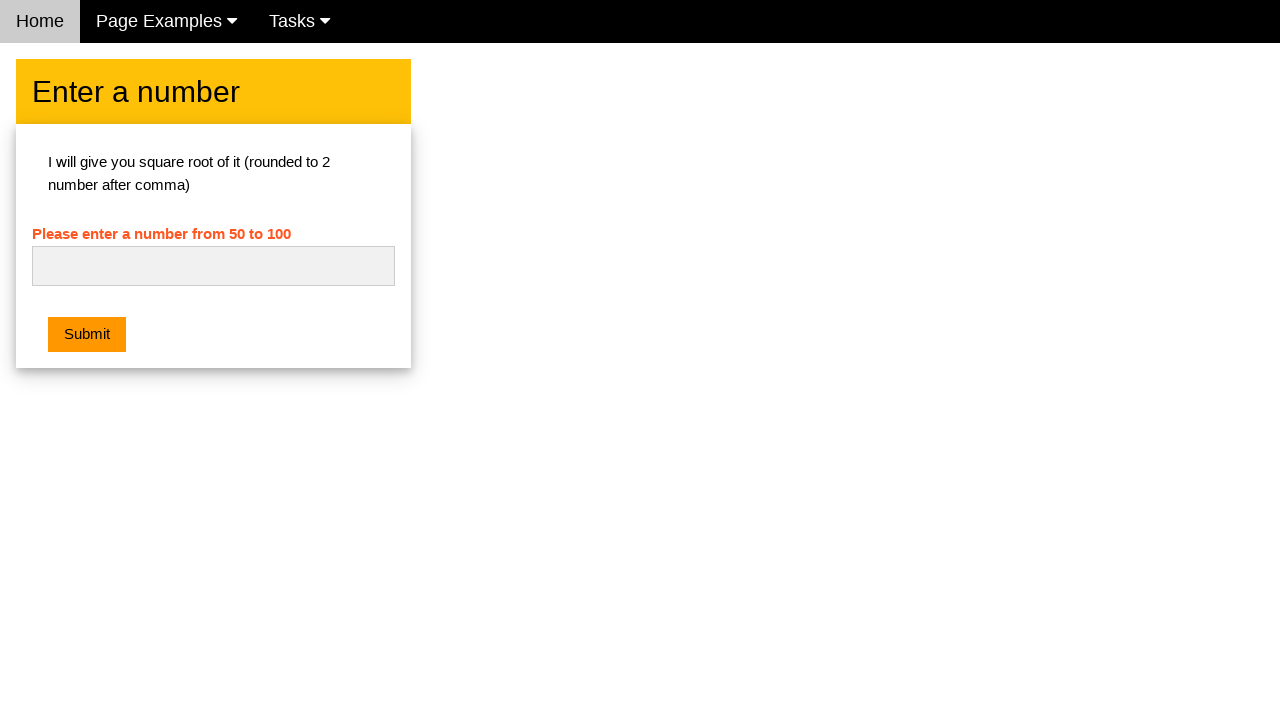

Navigated to enter a number task page
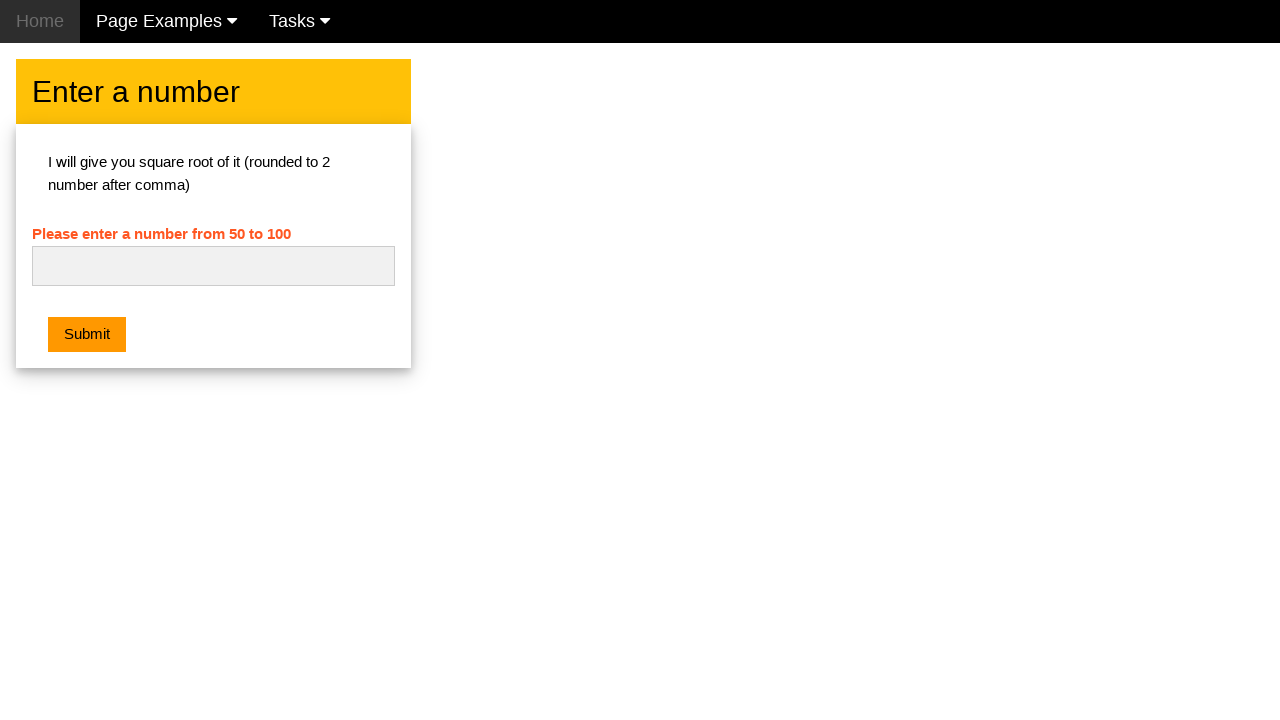

Filled number input field with '177' on #numb
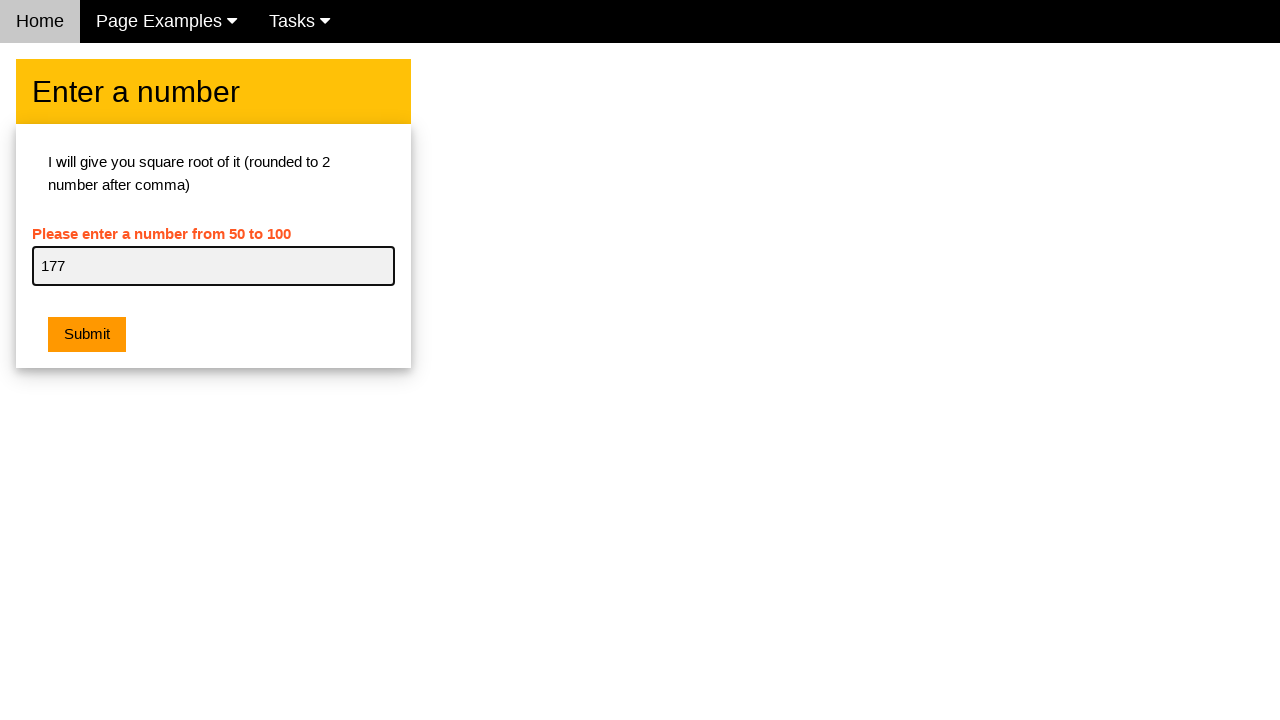

Clicked submit button at (87, 335) on .w3-btn
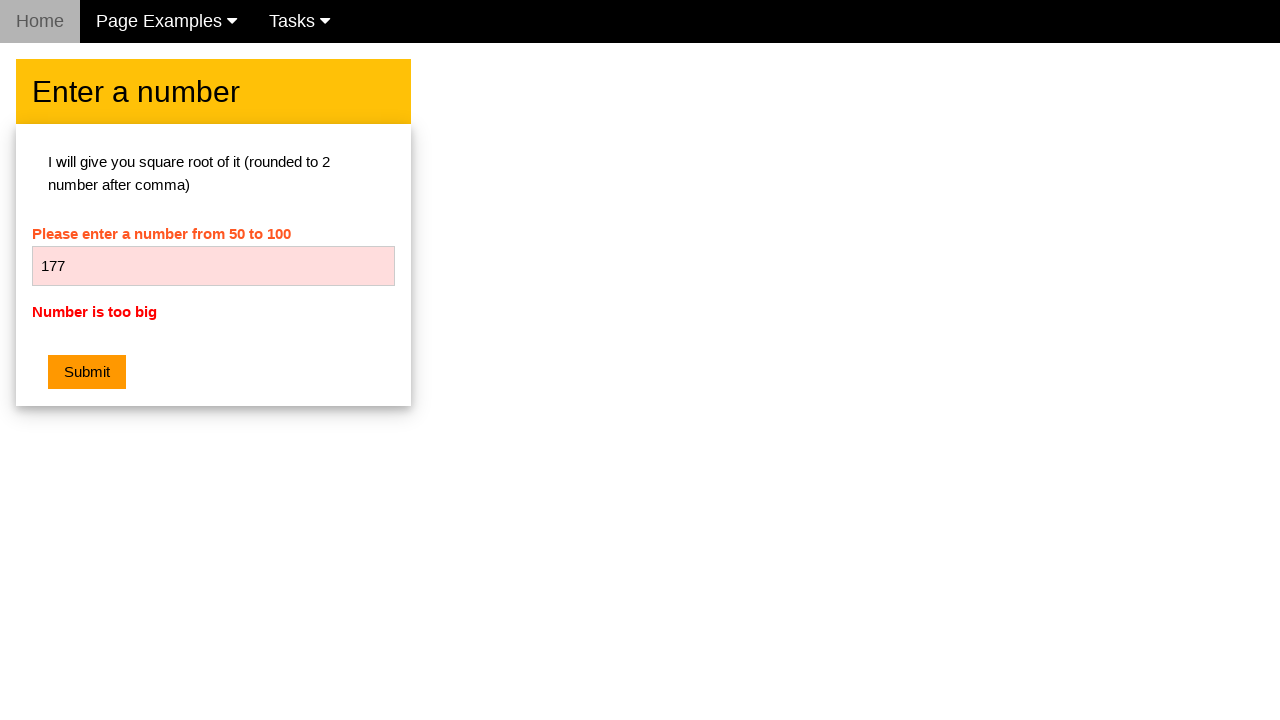

Retrieved error message text
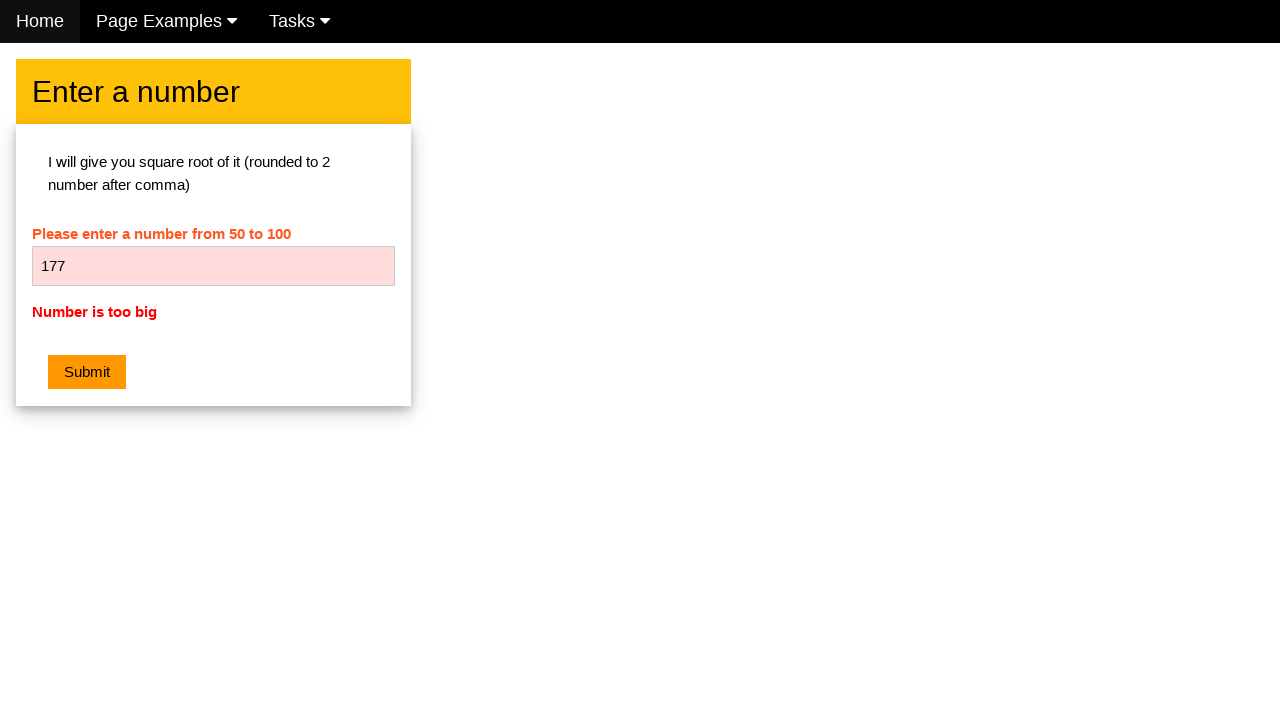

Verified error message displays 'Number is too big'
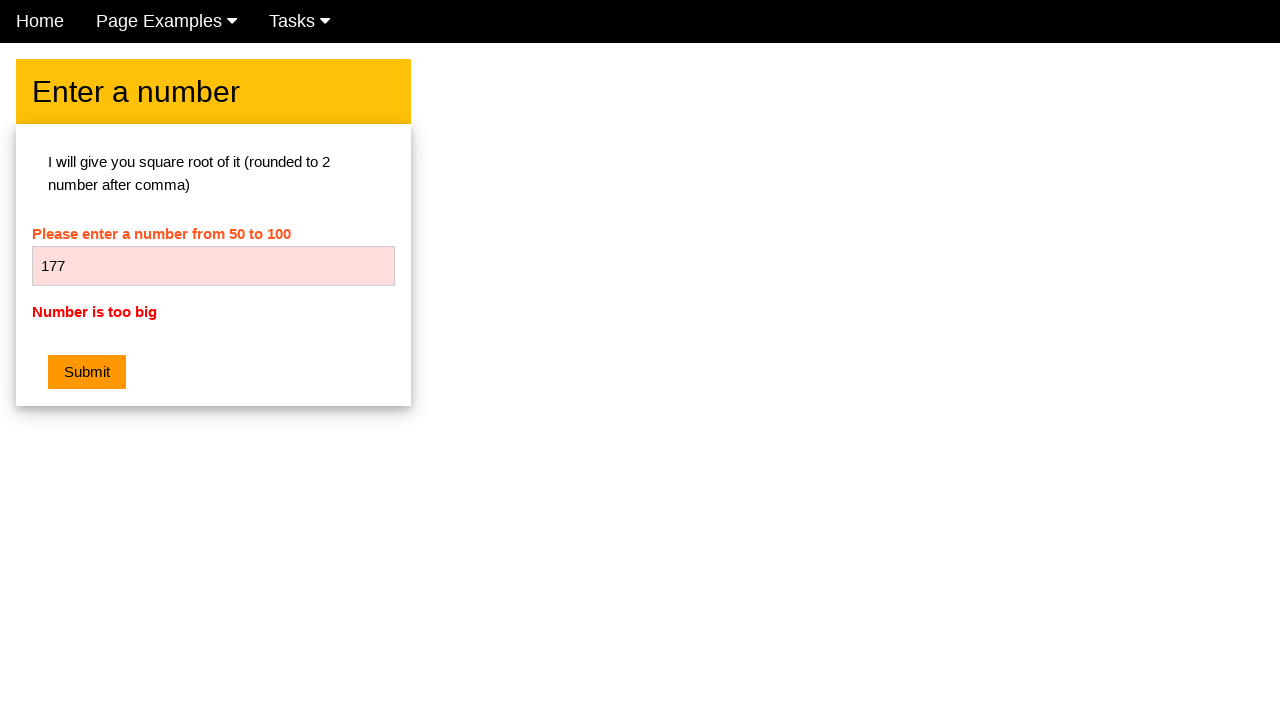

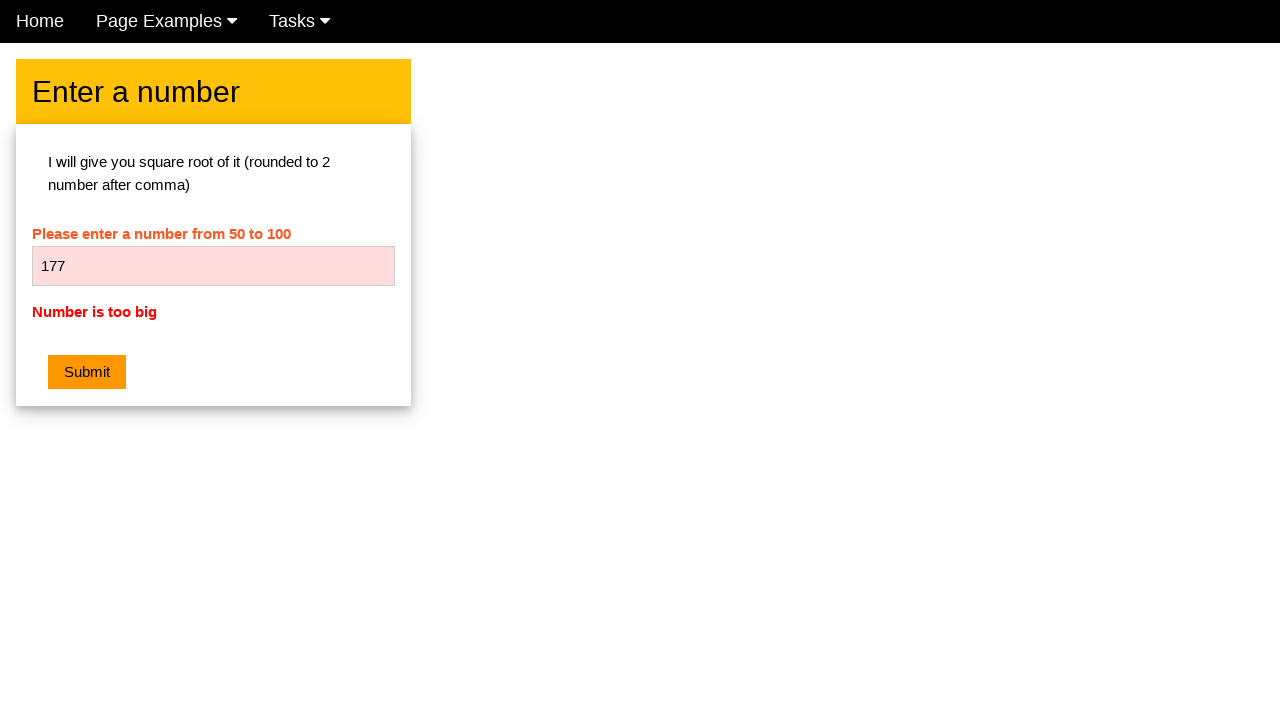